Tests a math problem form by reading two numbers, calculating their sum, selecting the result from a dropdown, and submitting the form

Starting URL: http://suninjuly.github.io/selects1.html

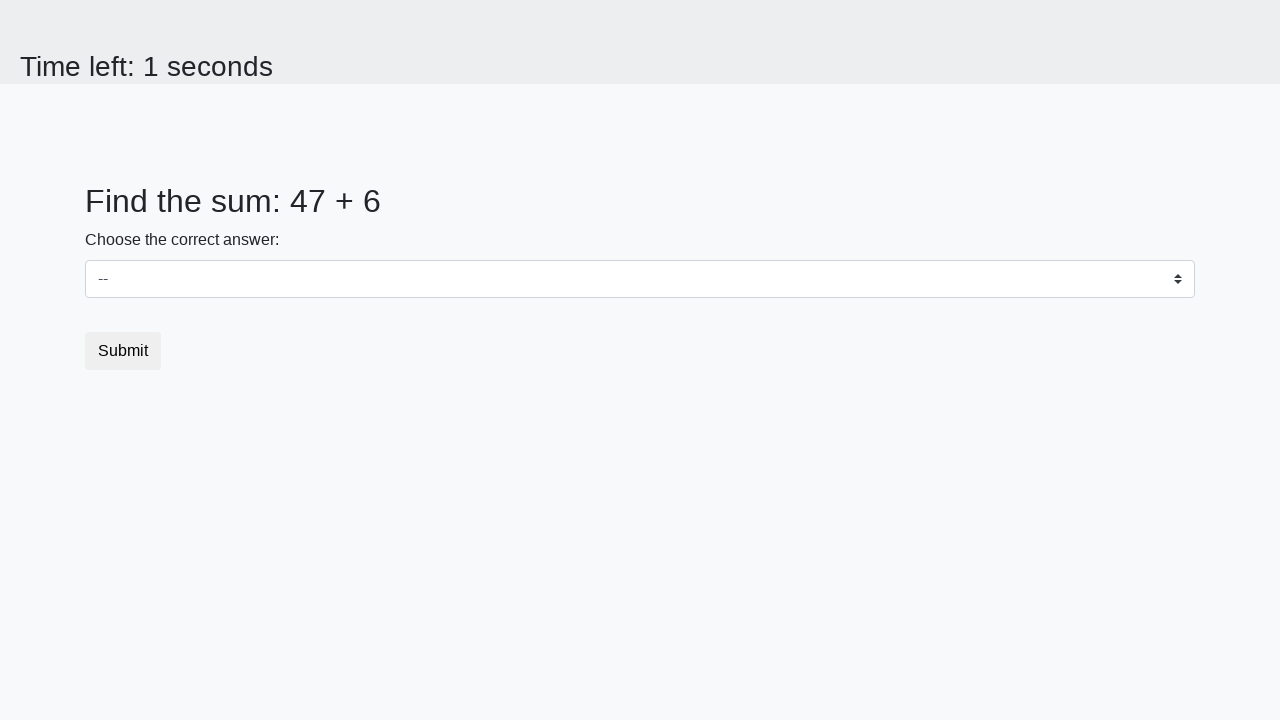

Located first number element (#num1)
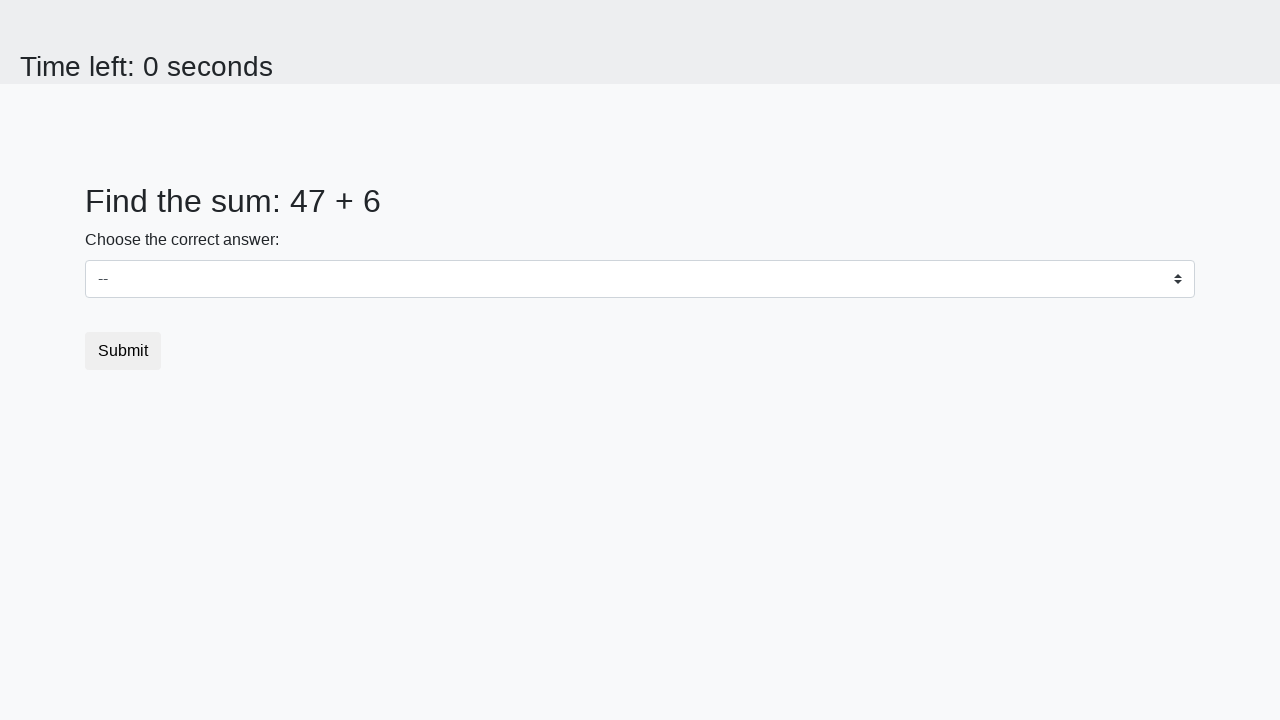

Located second number element (#num2)
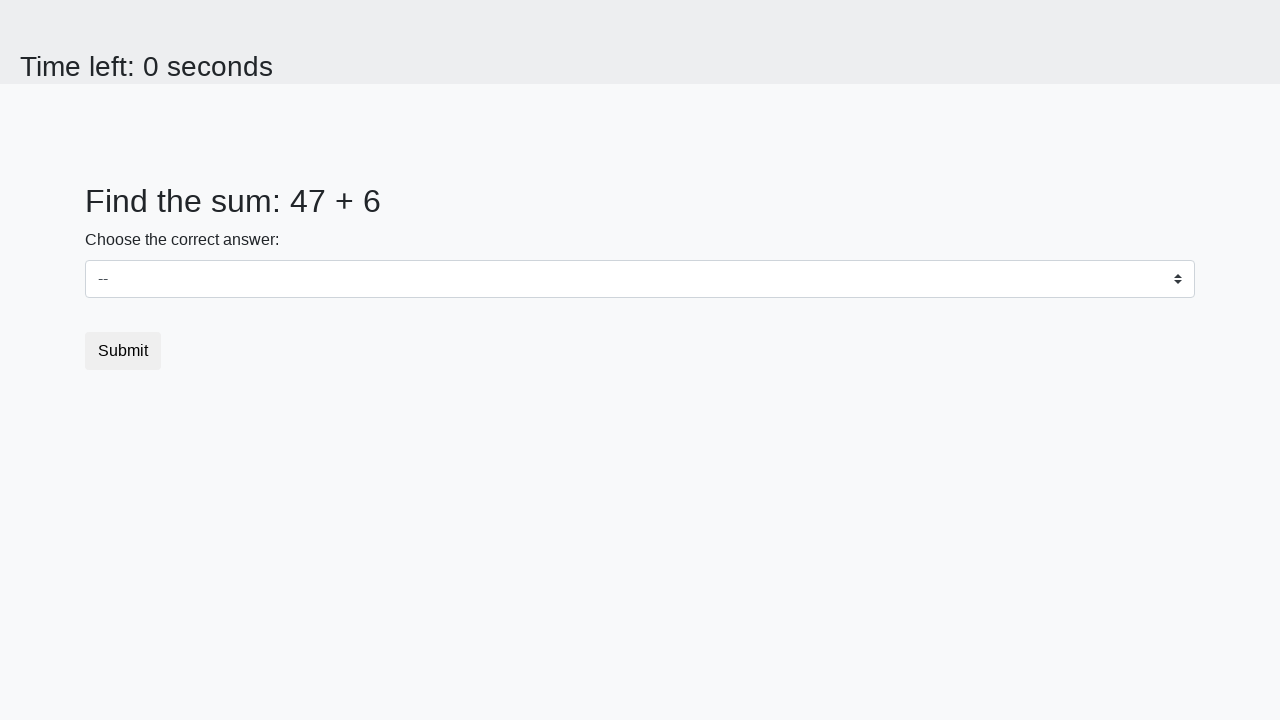

Read first number: 47
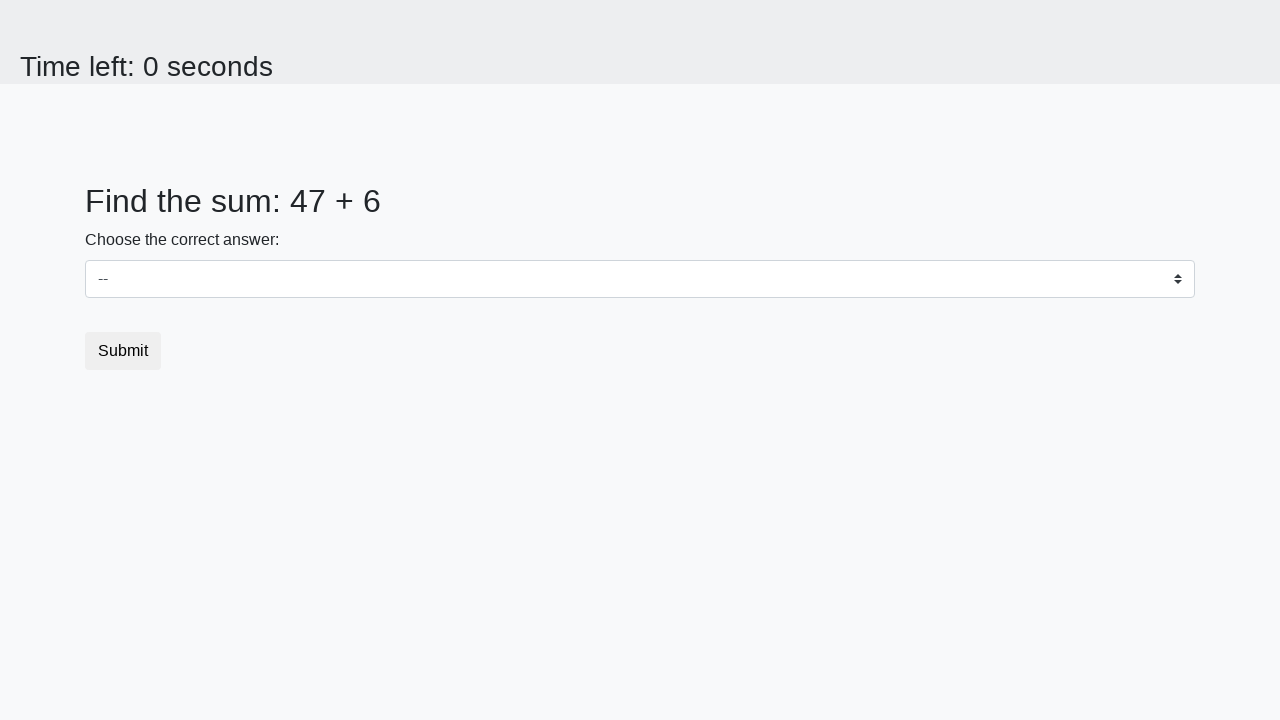

Read second number: 6
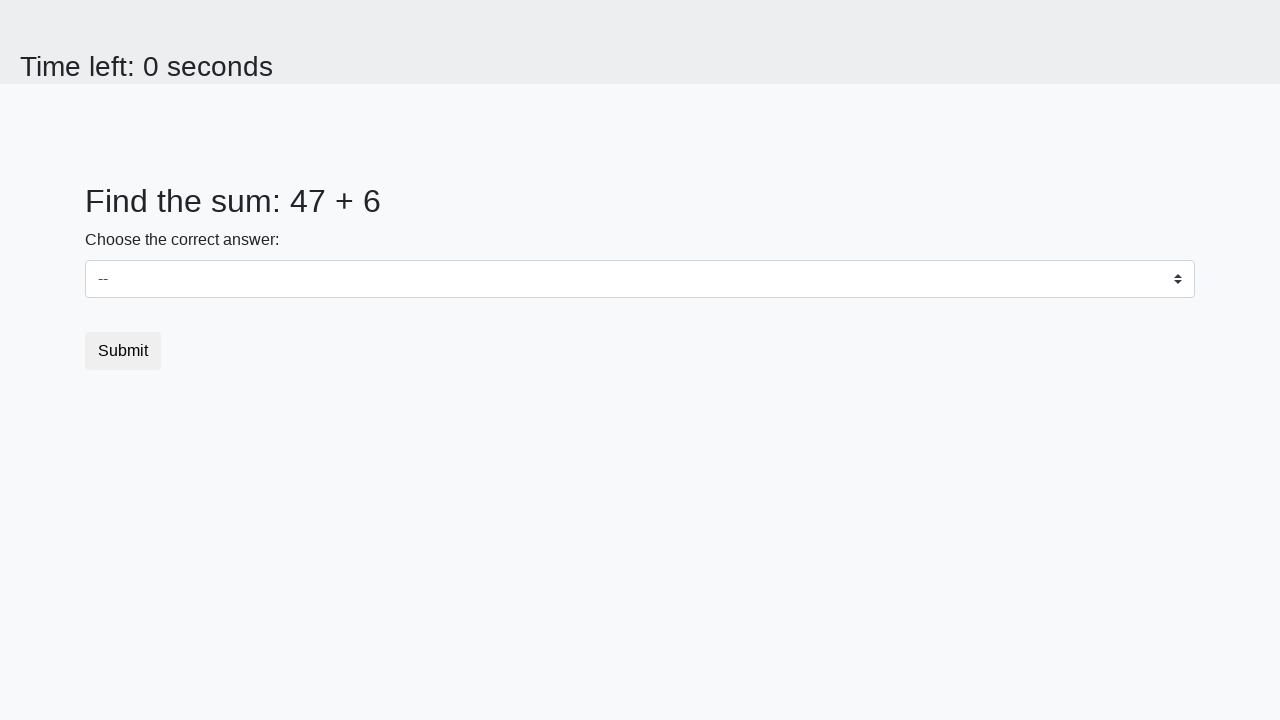

Calculated sum: 47 + 6 = 53
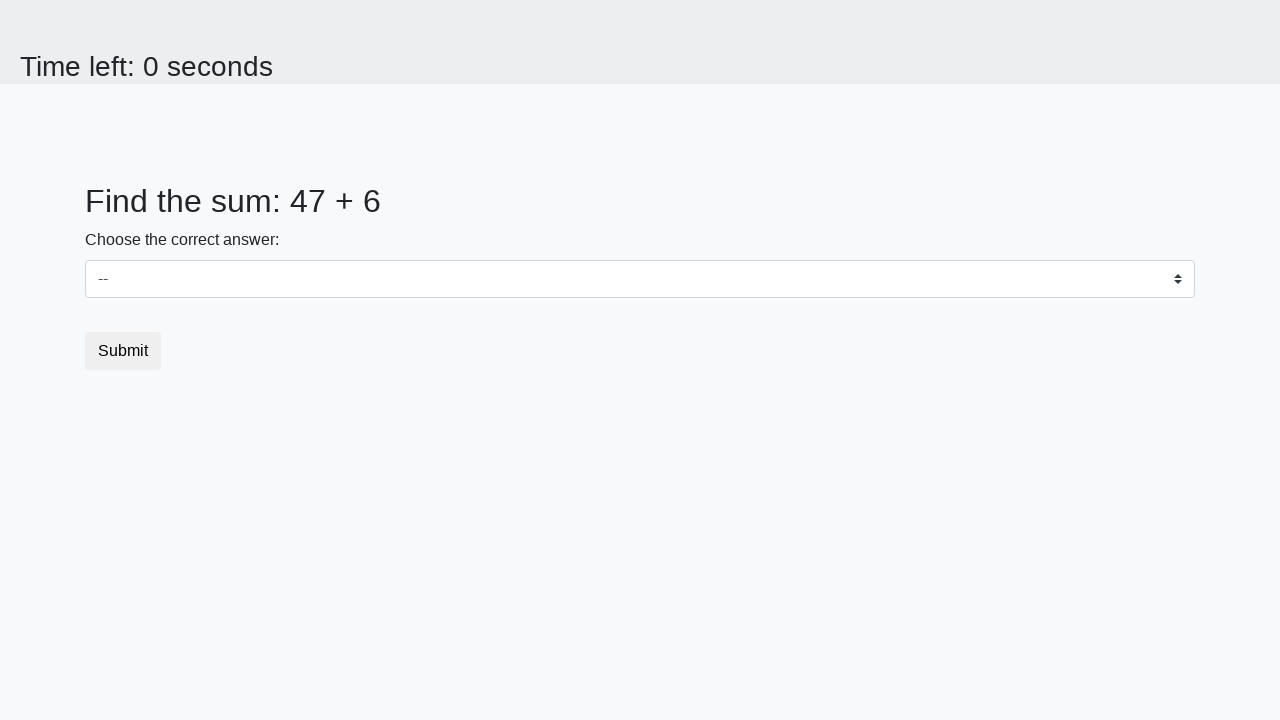

Selected sum '53' from dropdown on #dropdown
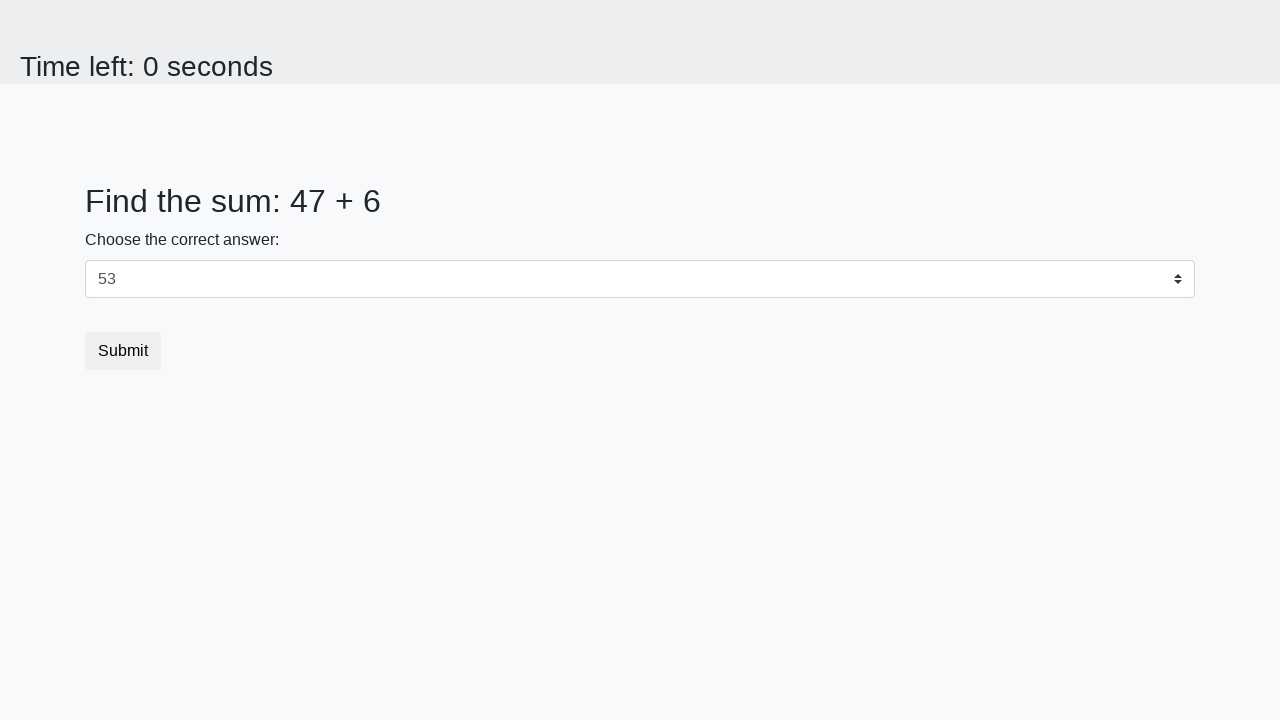

Clicked submit button at (123, 351) on .btn.btn-default
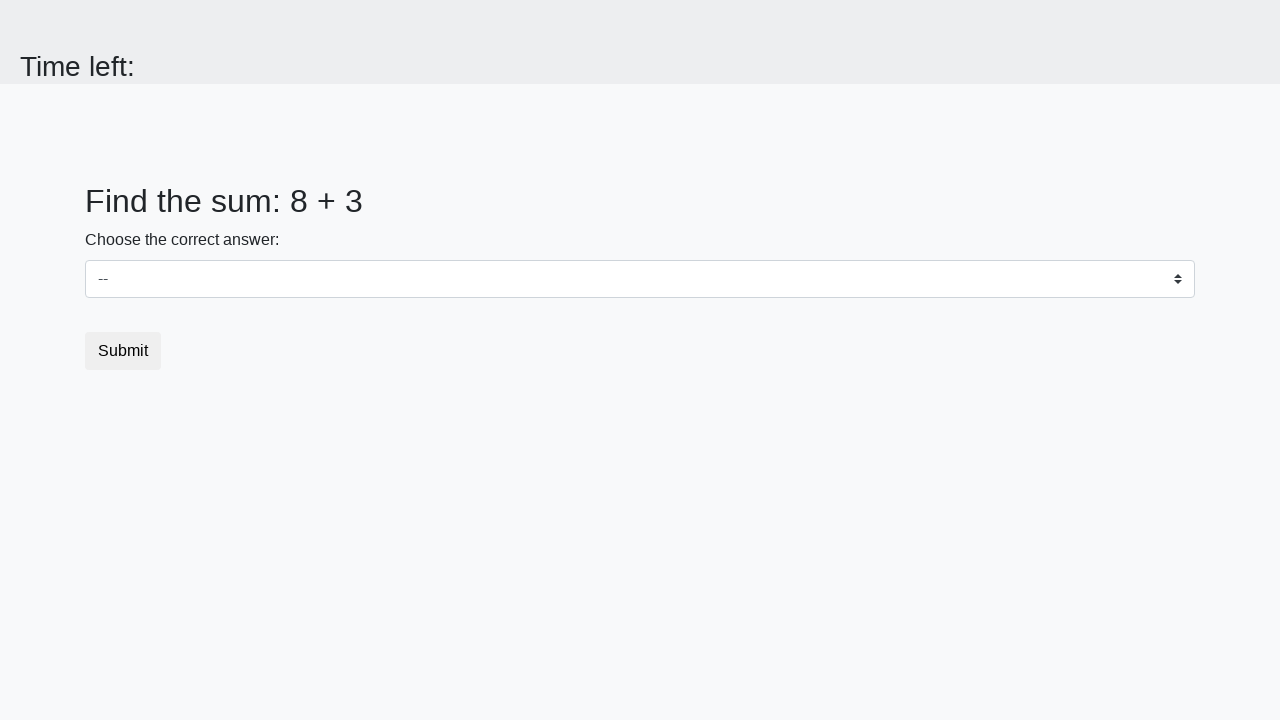

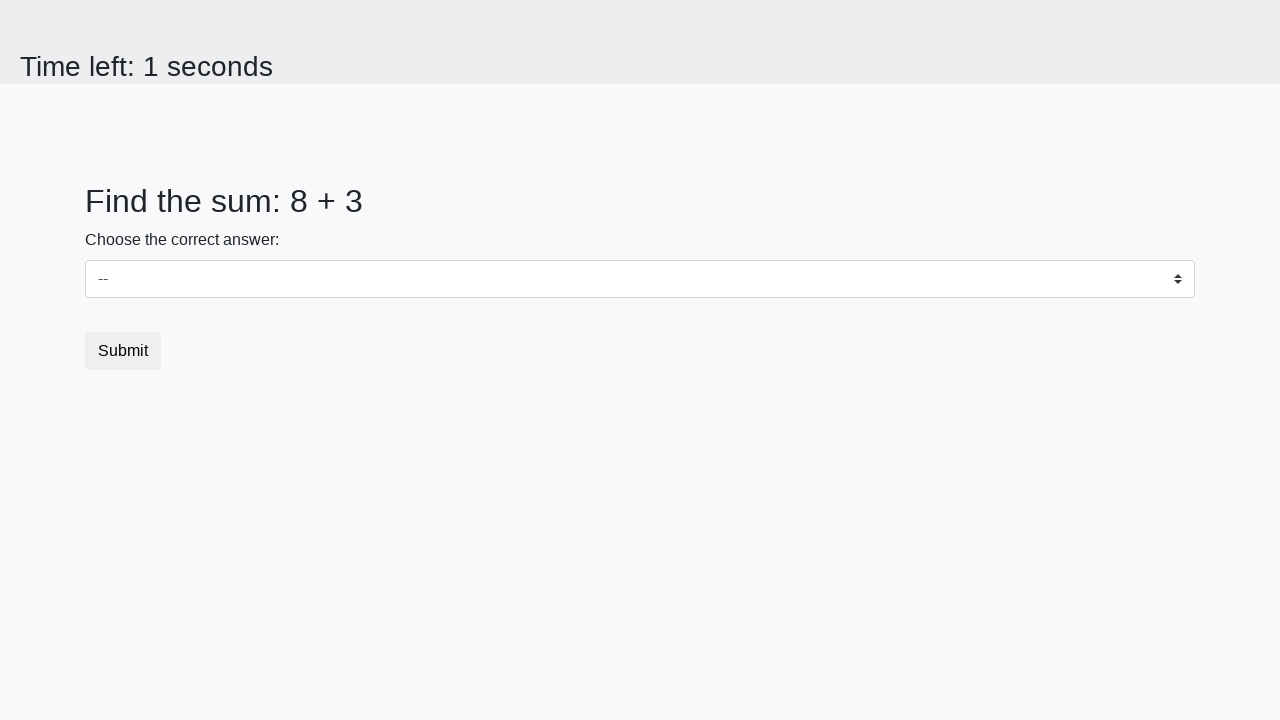